Tests various input field interactions including entering text, appending text, clearing fields, and checking field properties on the LetCode practice page

Starting URL: https://letcode.in/edit

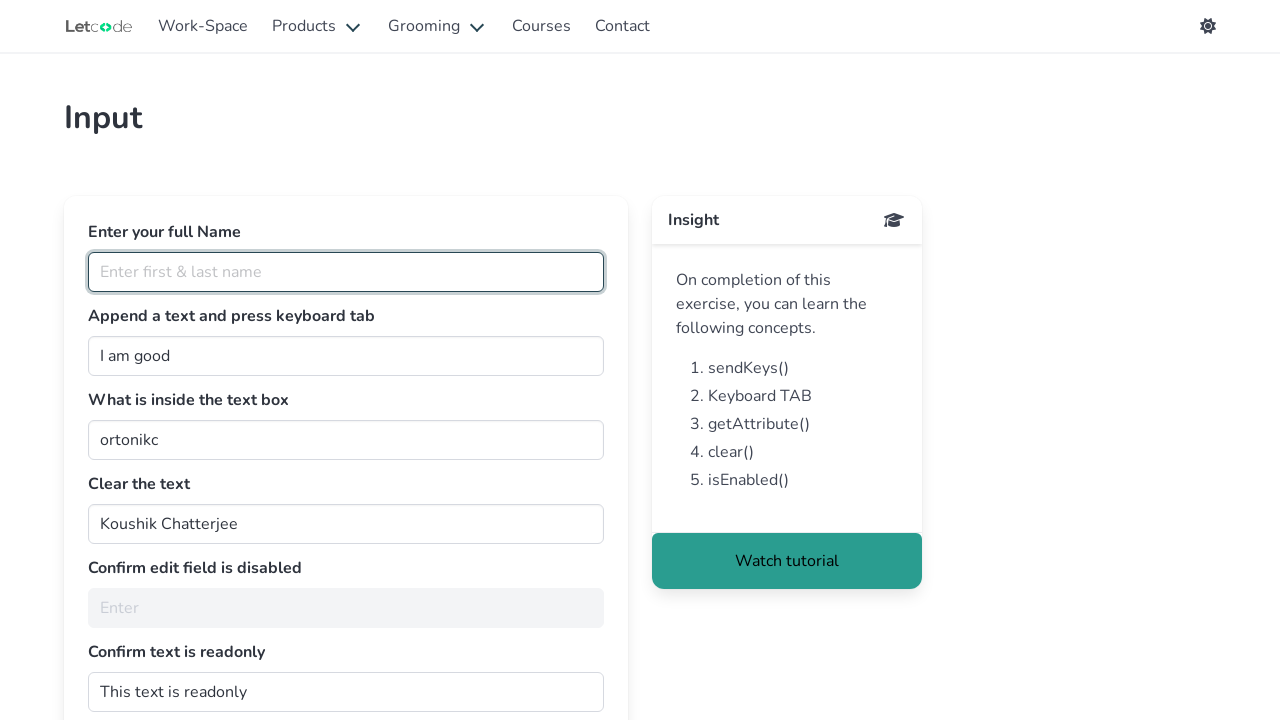

Filled fullName field with 'Rameez' on #fullName
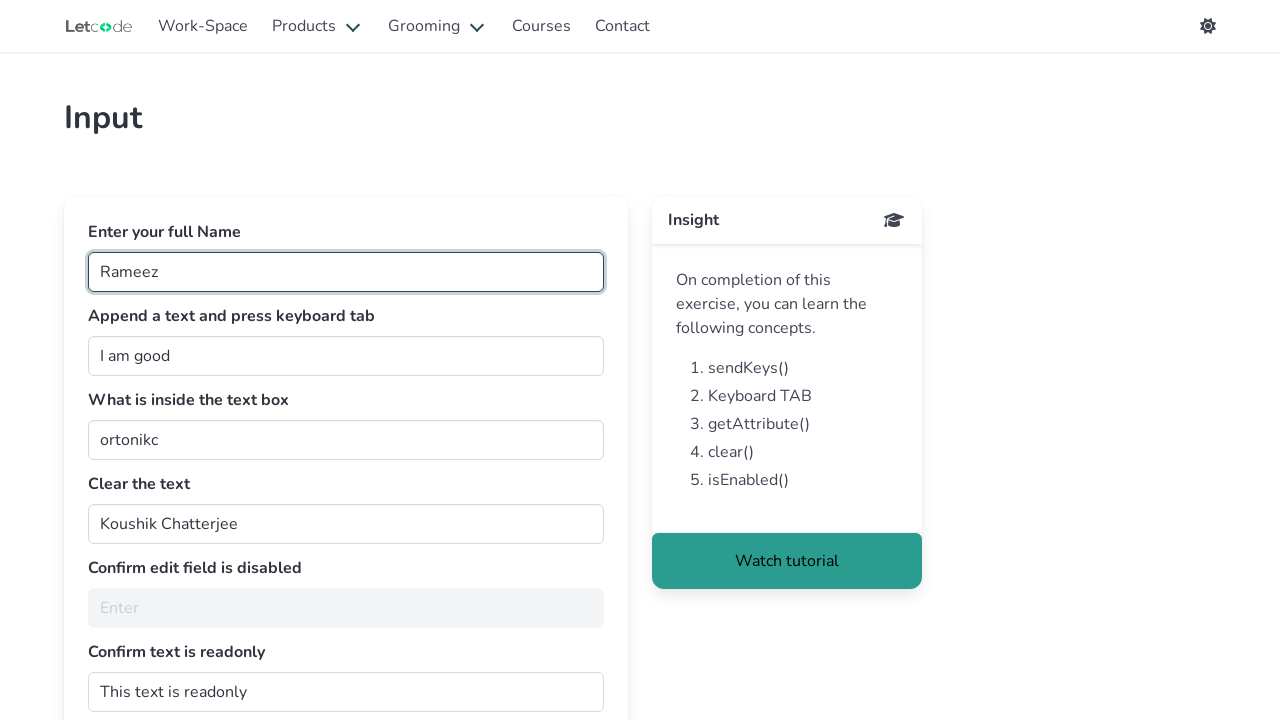

Appended ' person' to join field on #join
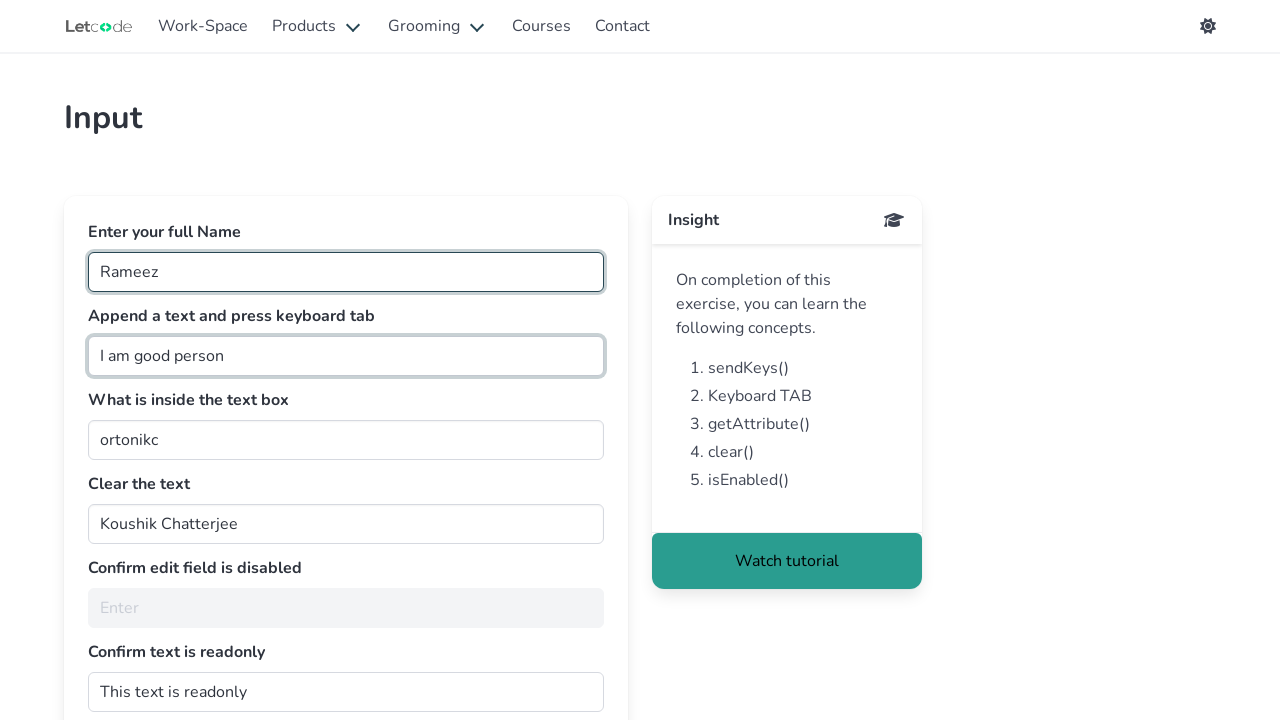

Pressed Tab key
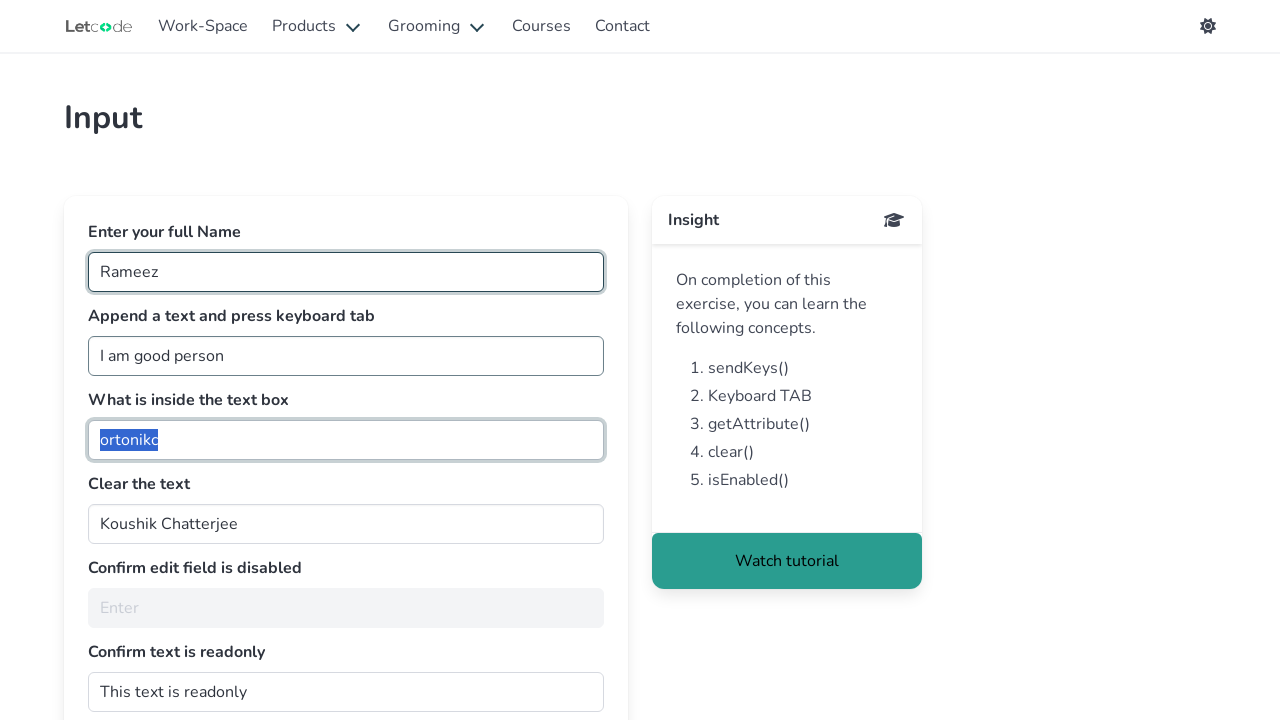

Retrieved value from getMe field: 'ortonikc'
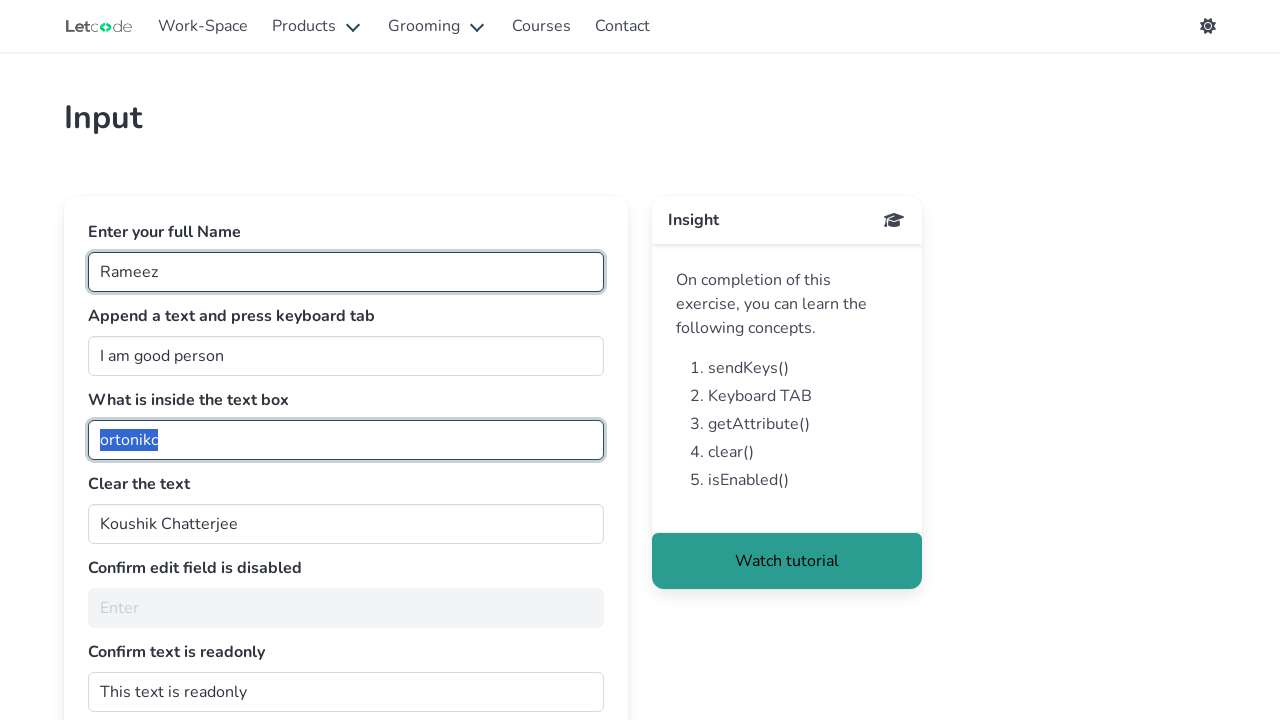

Cleared clearMe field on #clearMe
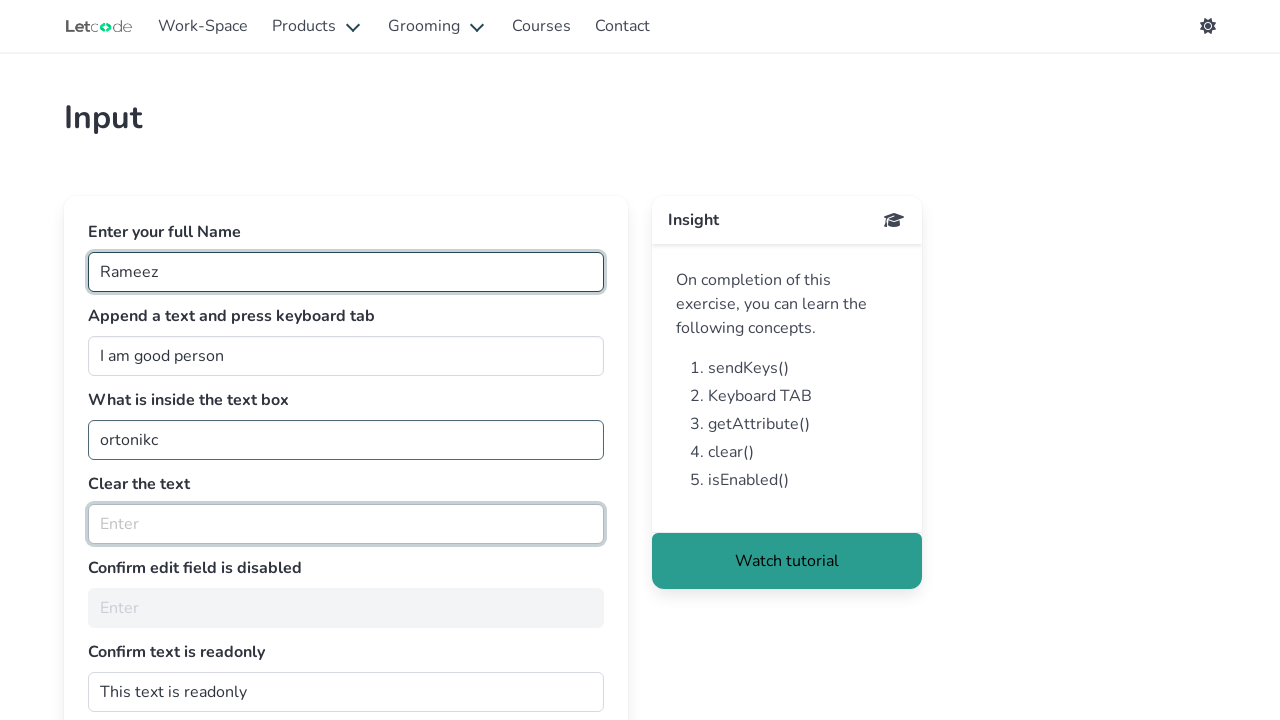

Checked if noEdit field is enabled: False
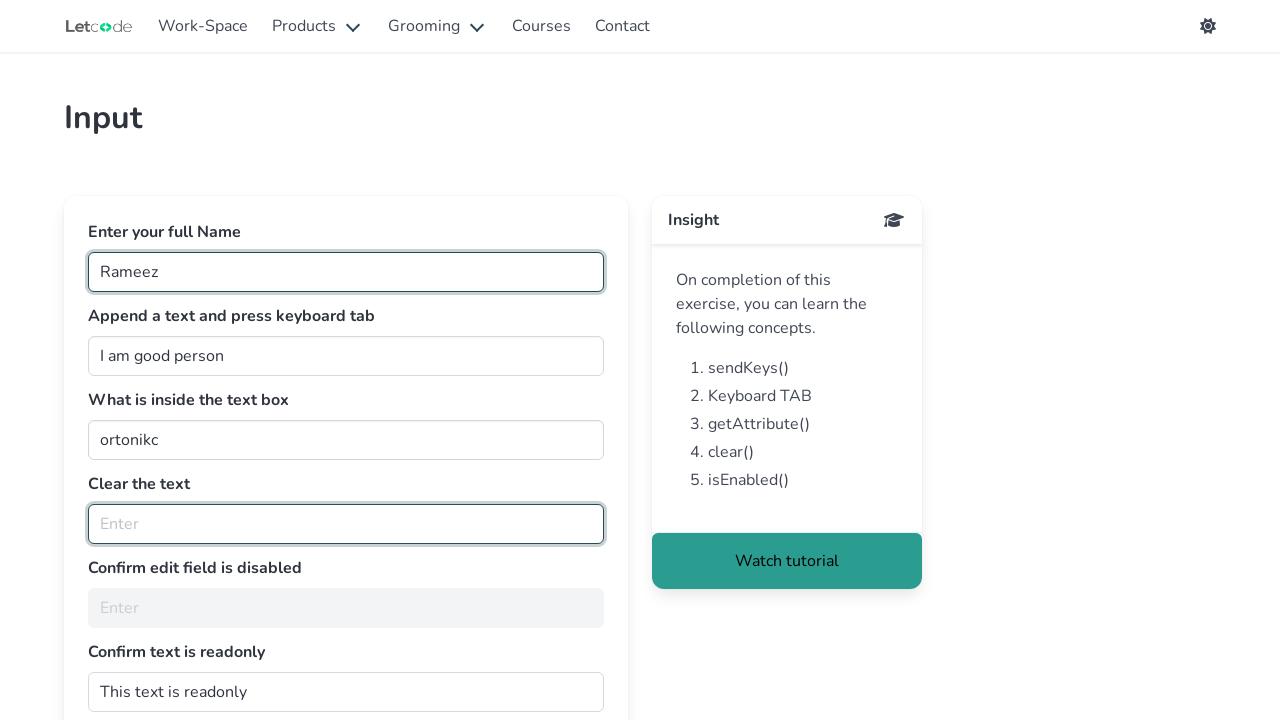

Retrieved readonly attribute from dontwrite field: 
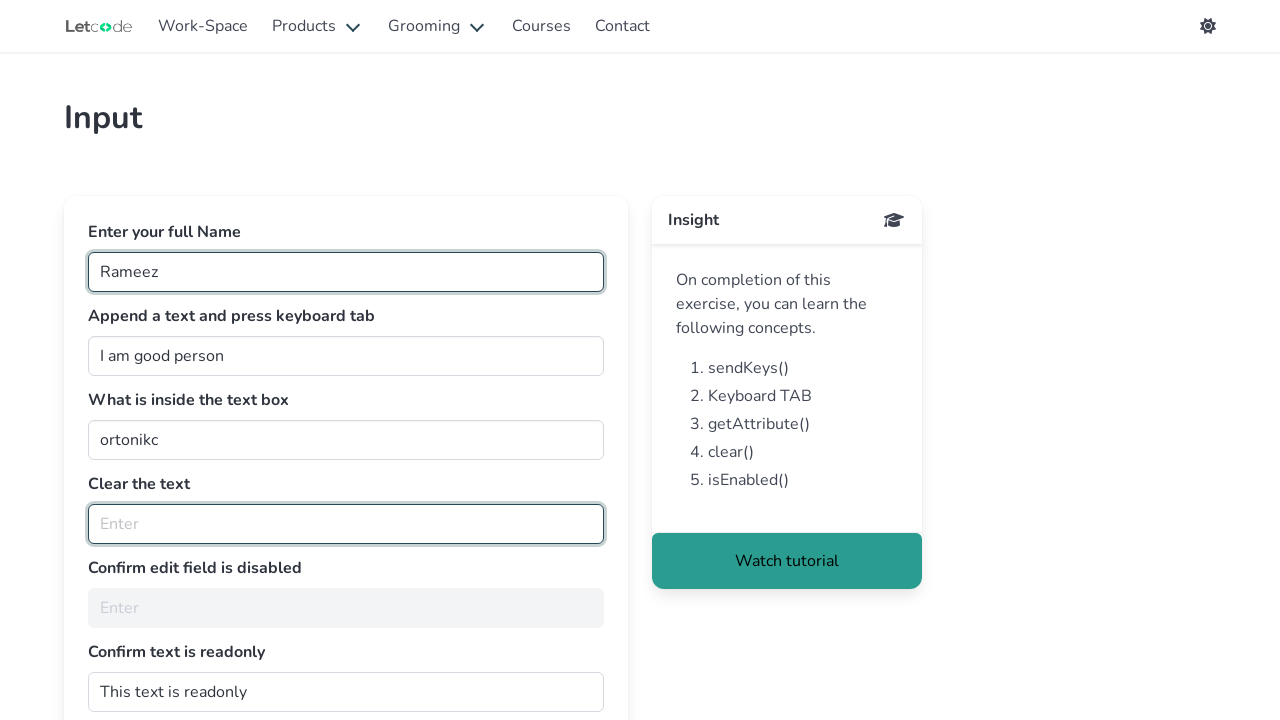

Retrieved readonly attribute from noEdit field: None
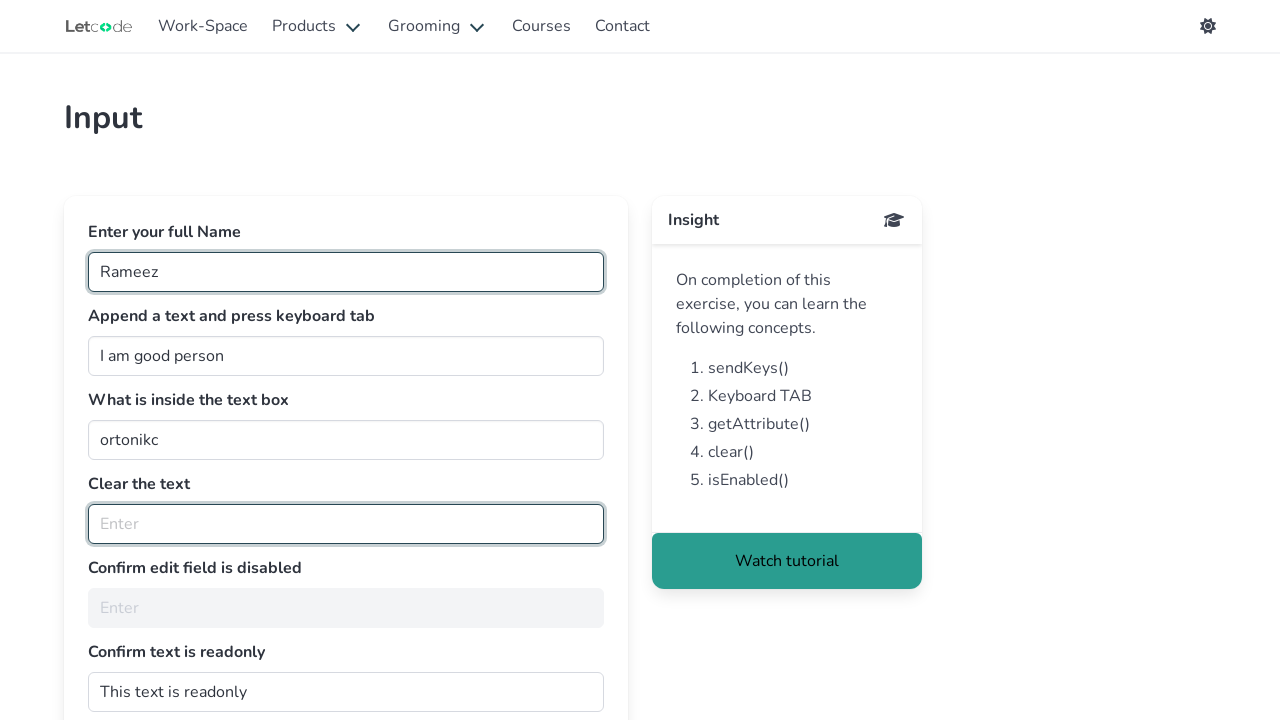

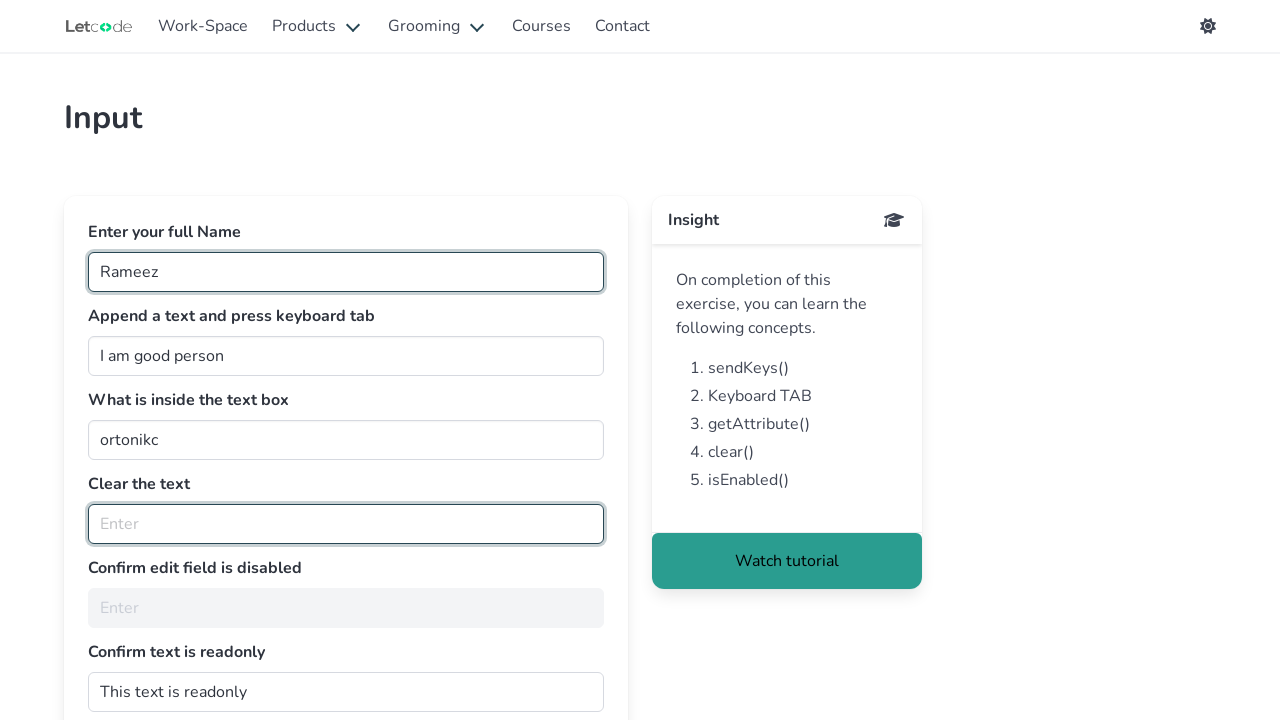